Opens the Maximus Argentina website and maximizes the browser window to verify the site loads correctly.

Starting URL: https://www.maximus.com.ar/

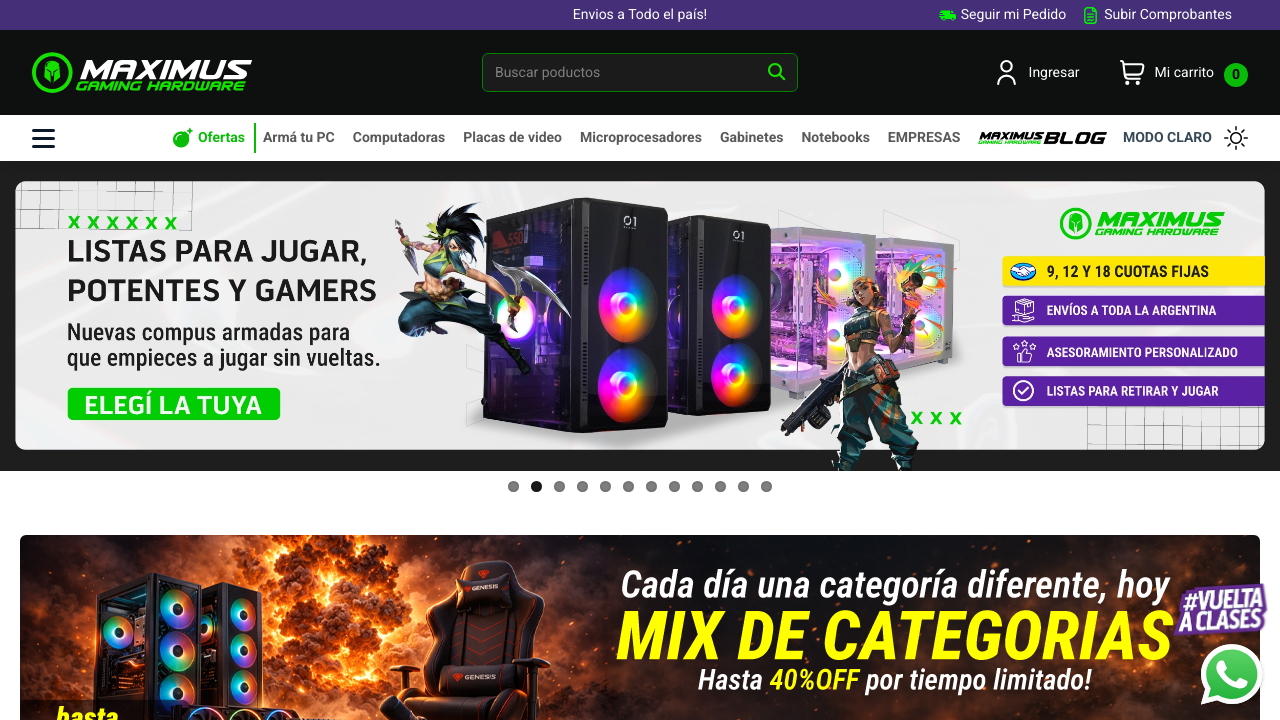

Navigated to Maximus Argentina website
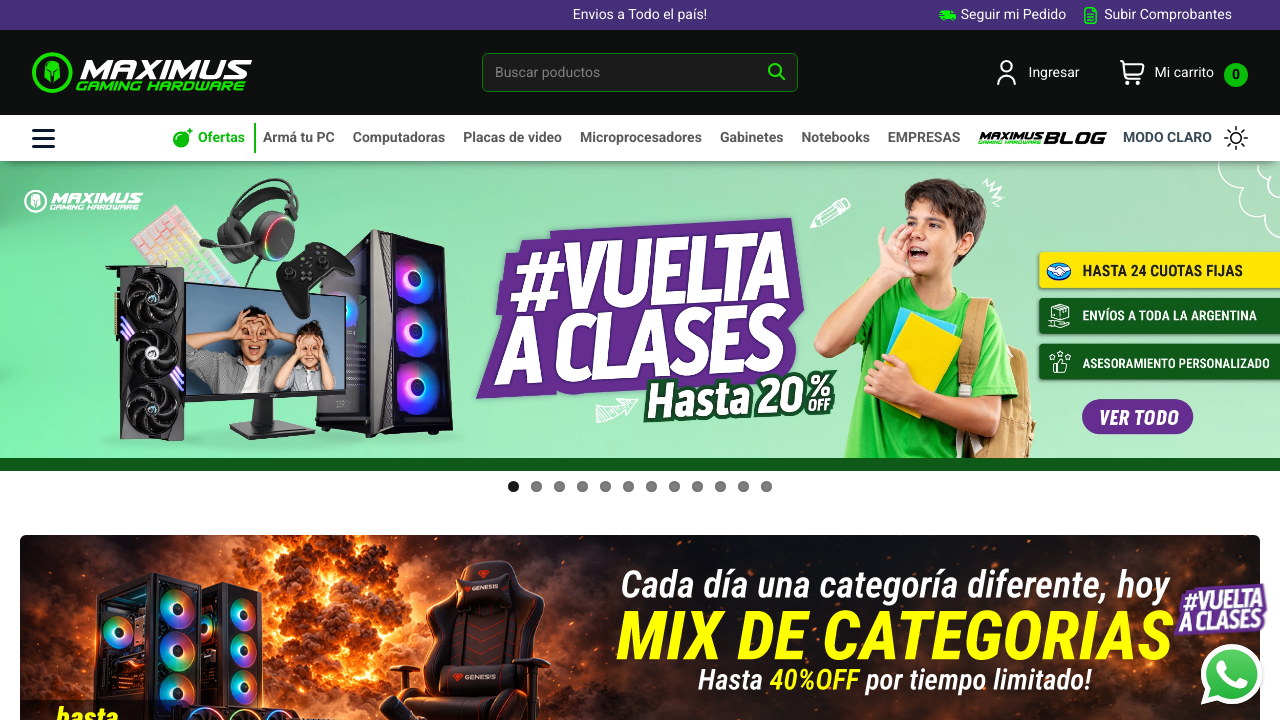

Maximized browser window to 1920x1080
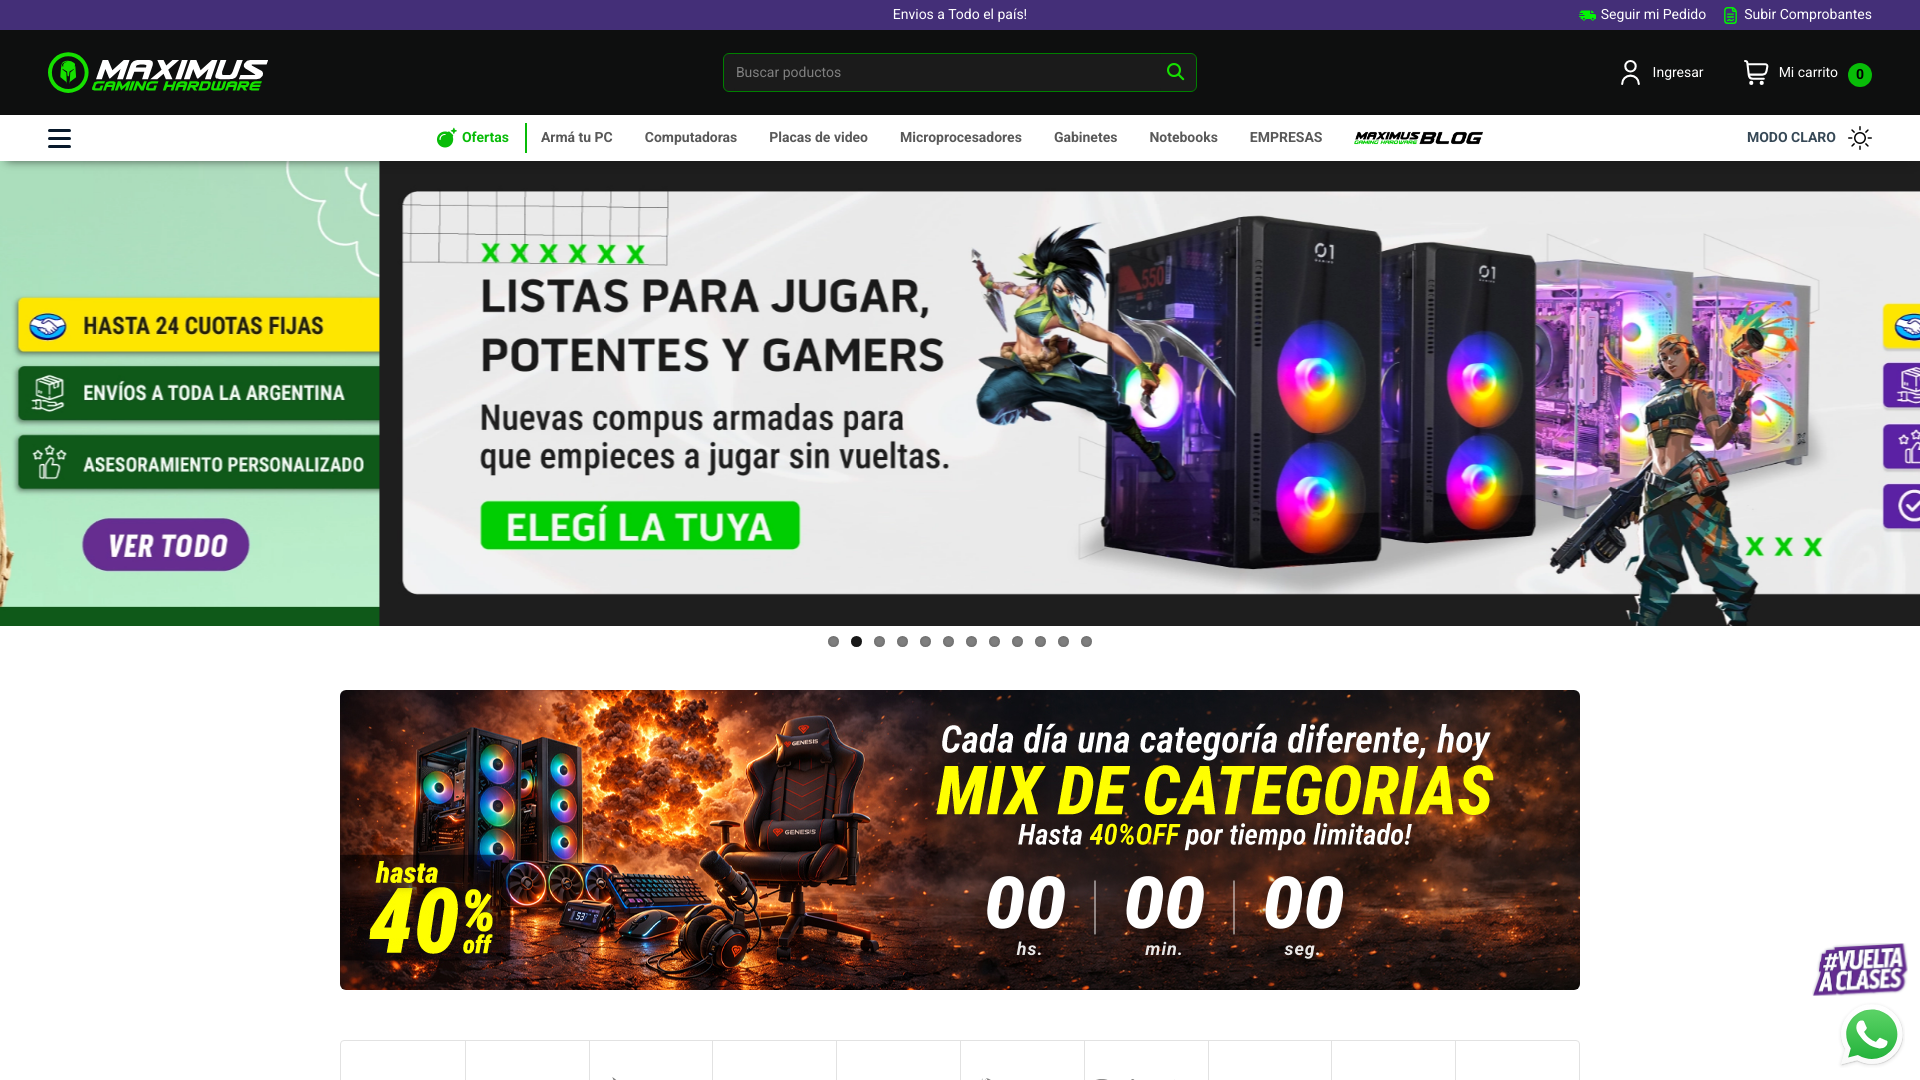

Page fully loaded - DOM content ready
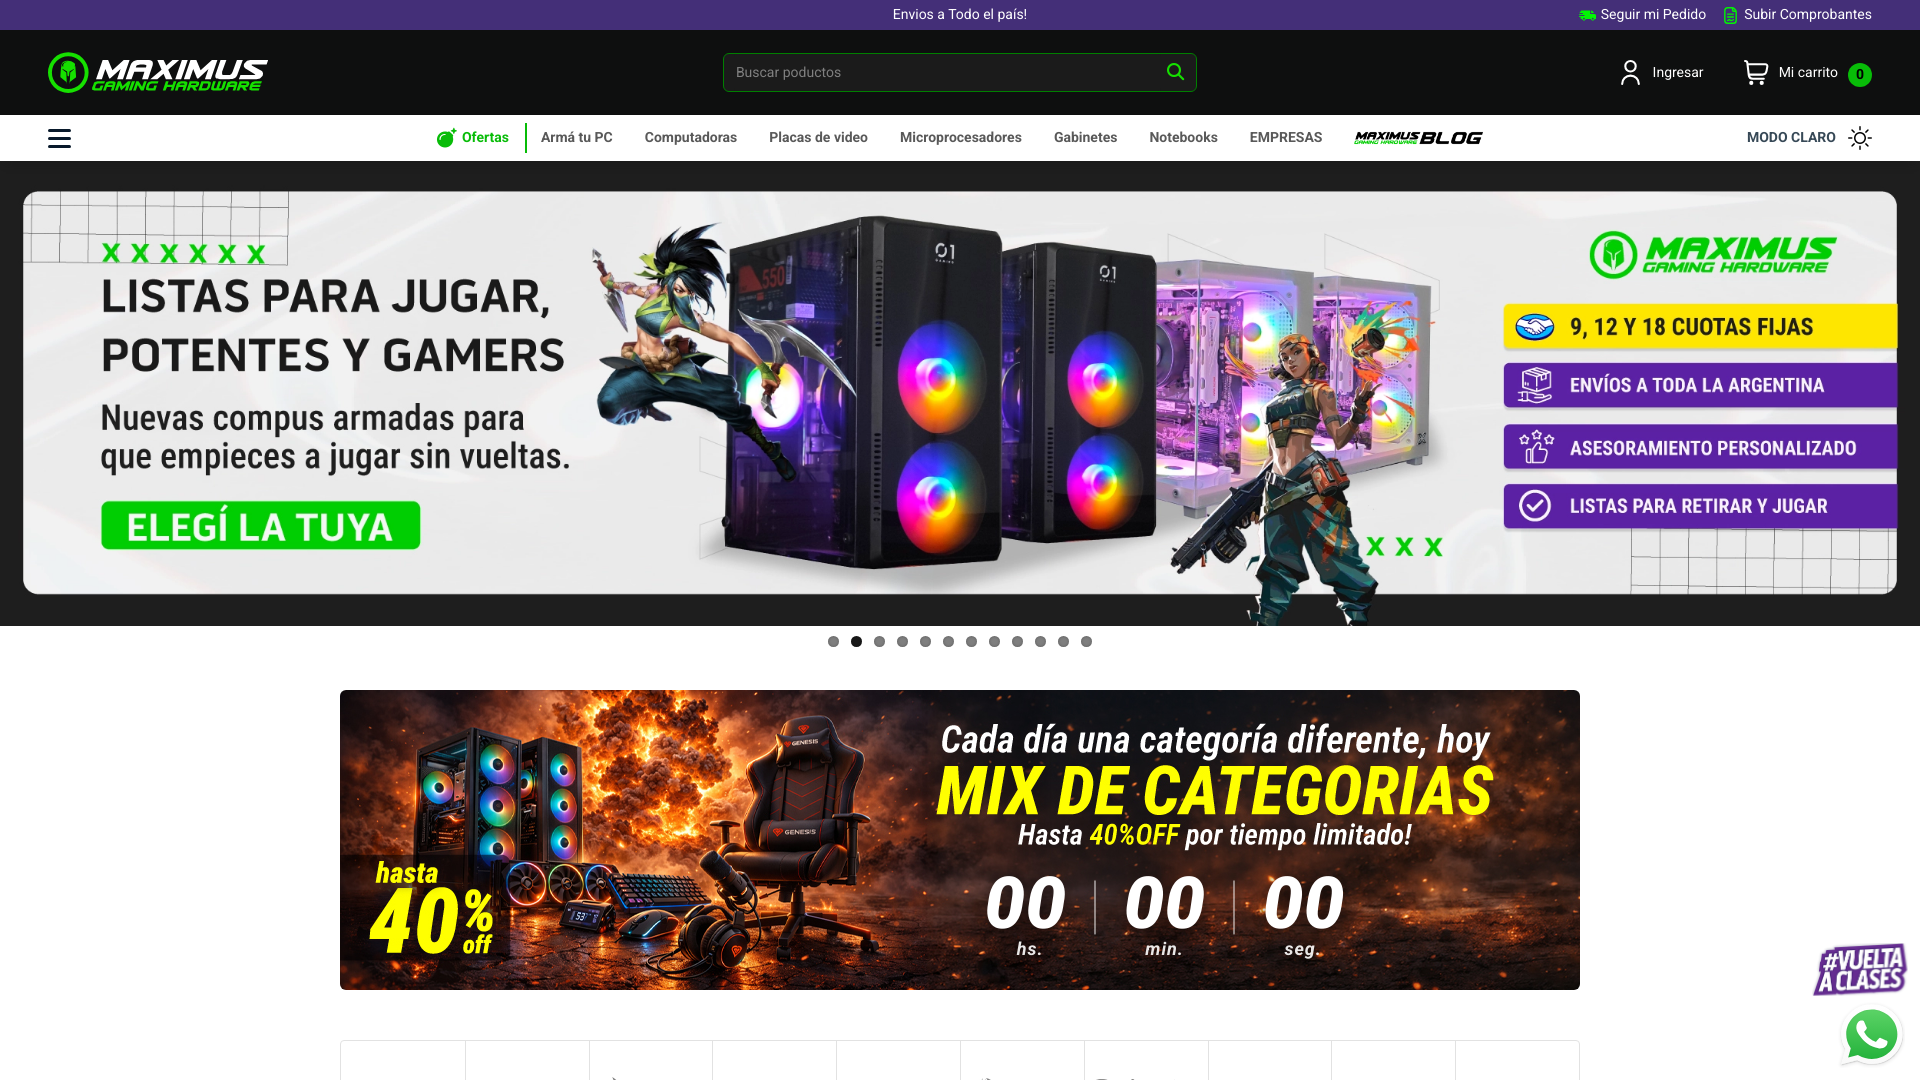

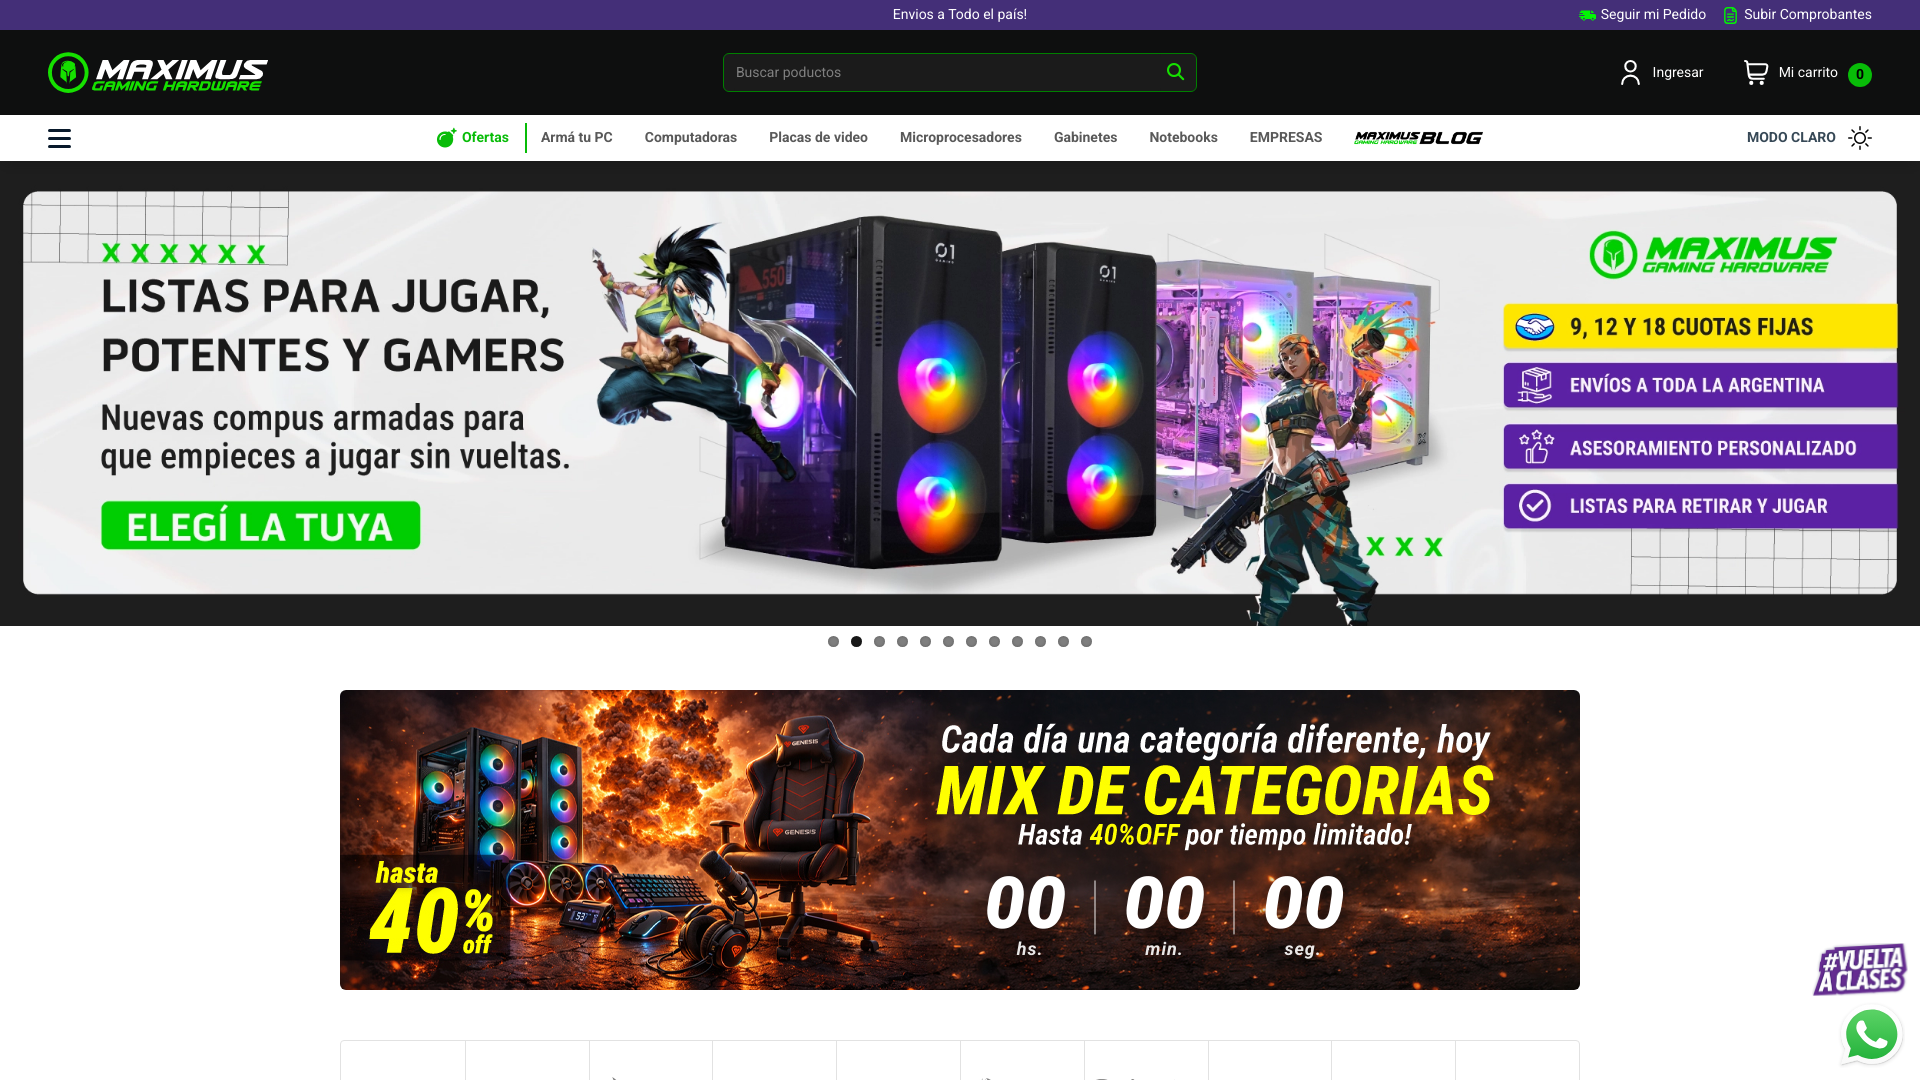